Navigates to AirAsia homepage and scrolls down the page to view content below the fold

Starting URL: https://www.airasia.co.in/home

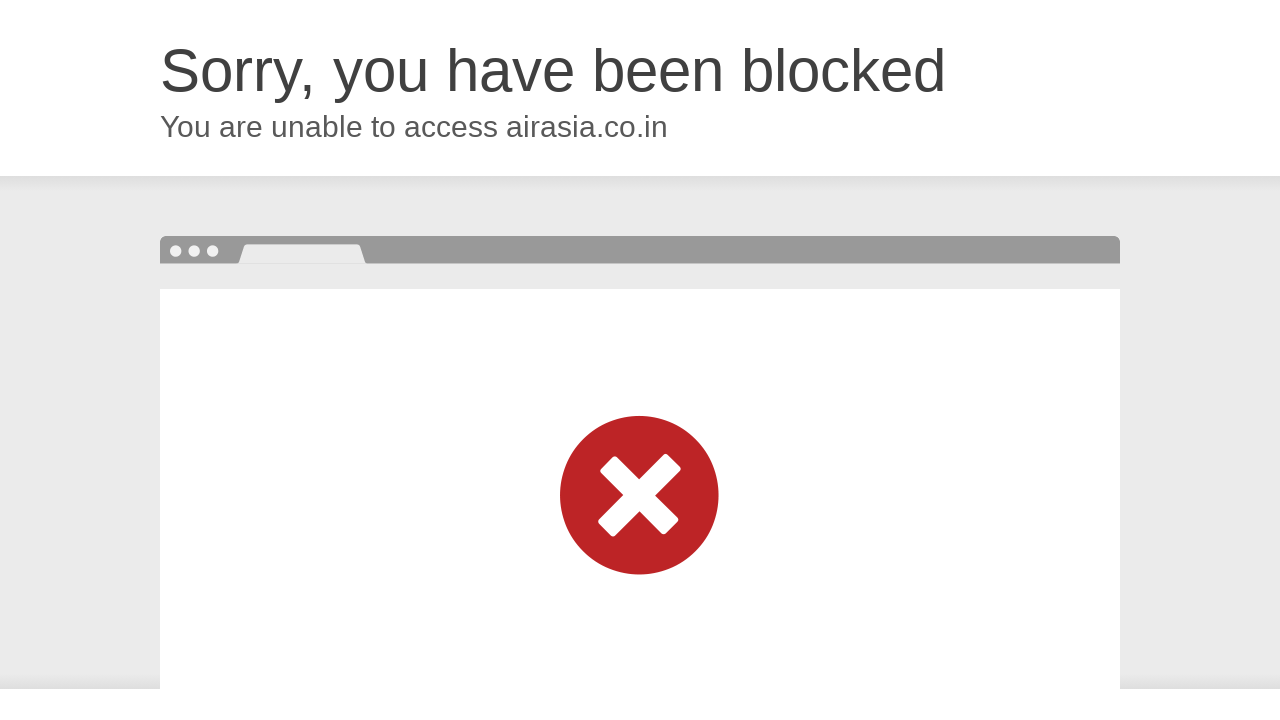

Navigated to AirAsia homepage
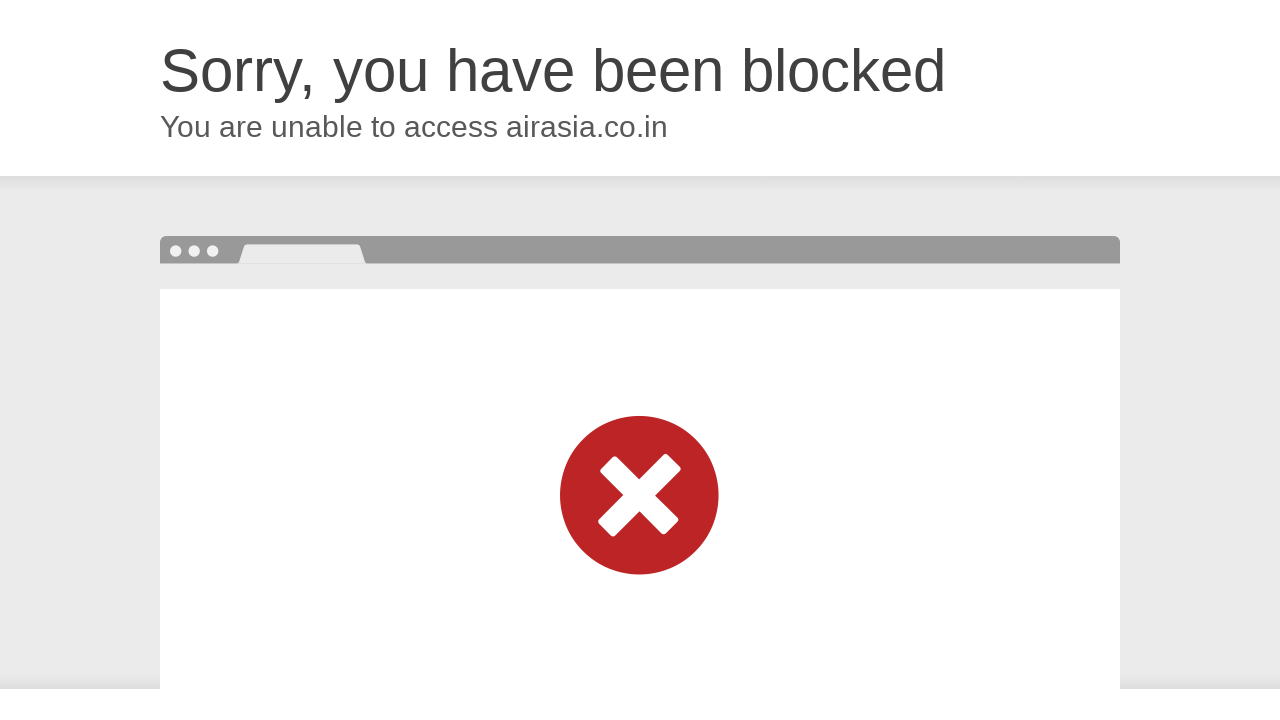

Scrolled down the page by 400 pixels to view content below the fold
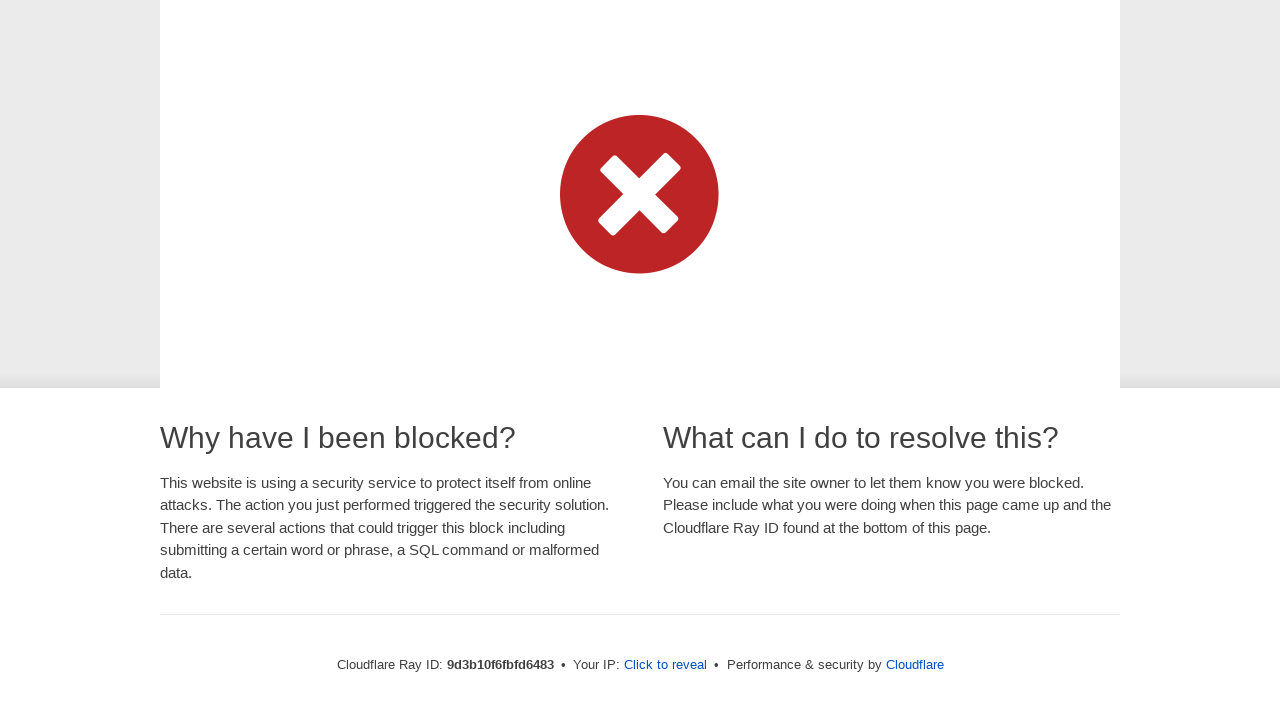

Waited 1 second for lazy-loaded content to load
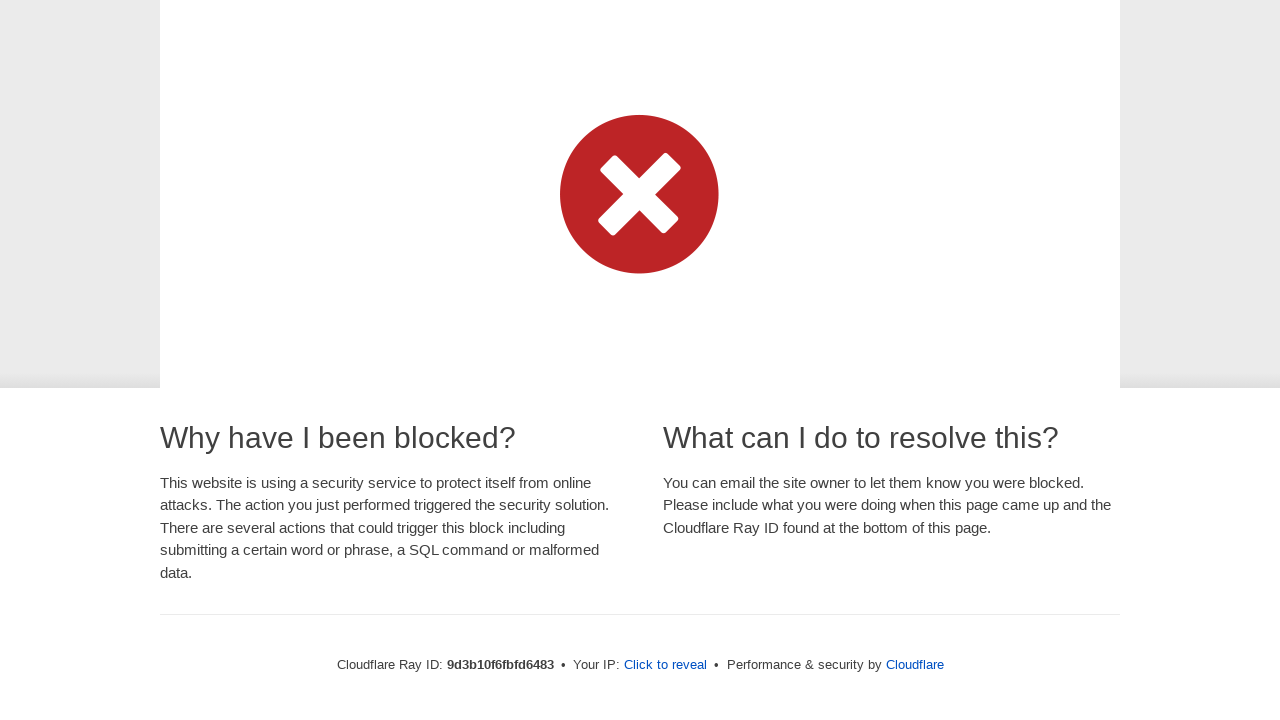

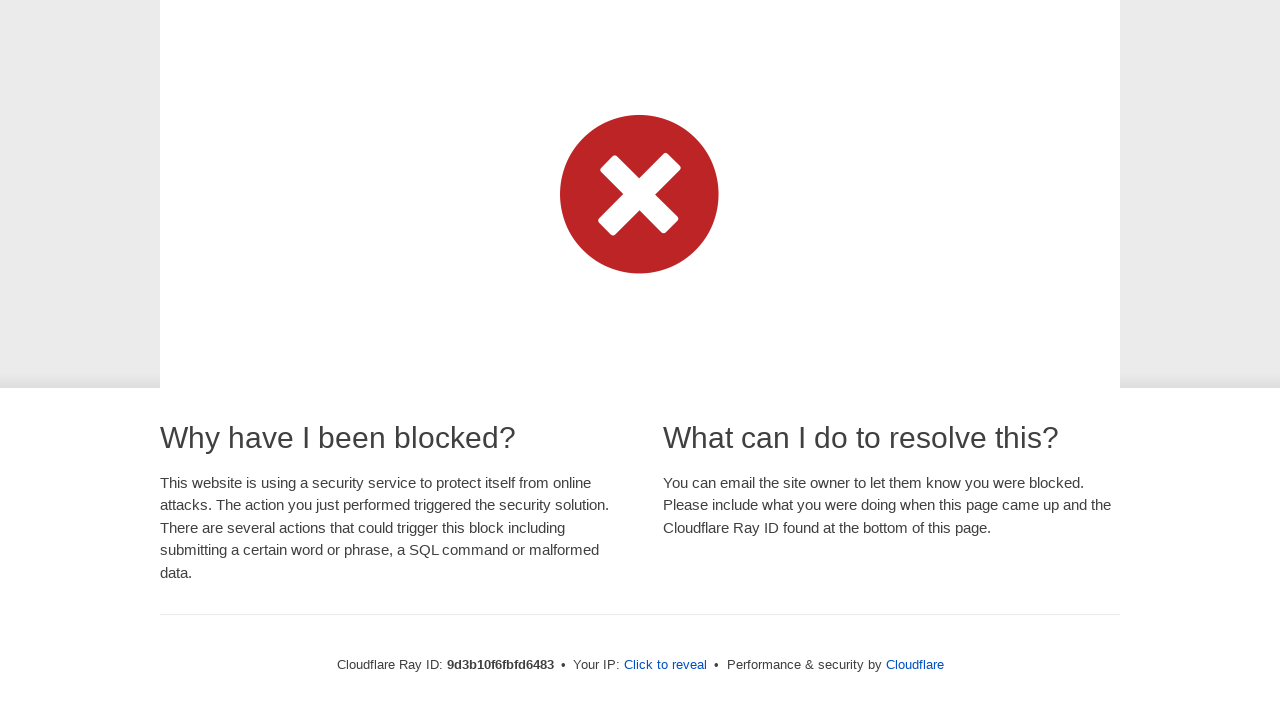